Automates playing a memory card matching game by finding all matching pairs of cards and clicking them

Starting URL: http://zzzscore.com/memory/en

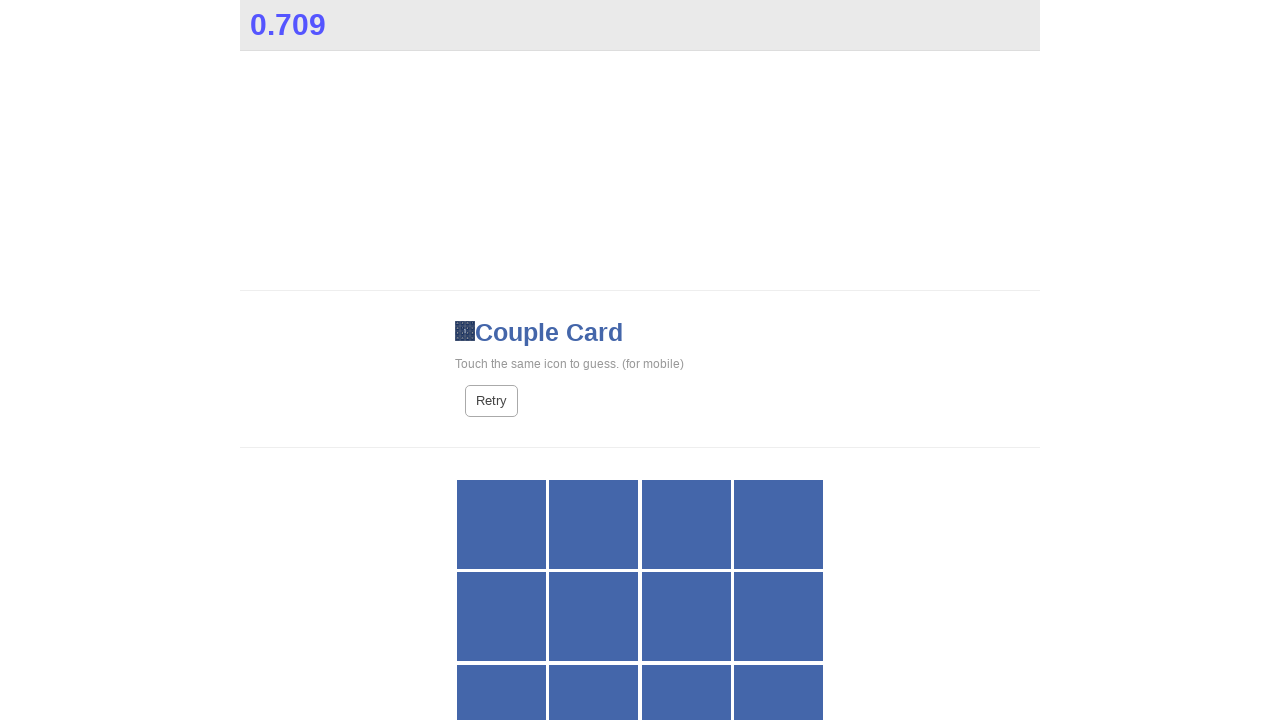

Waited for game initialization - count element disappeared
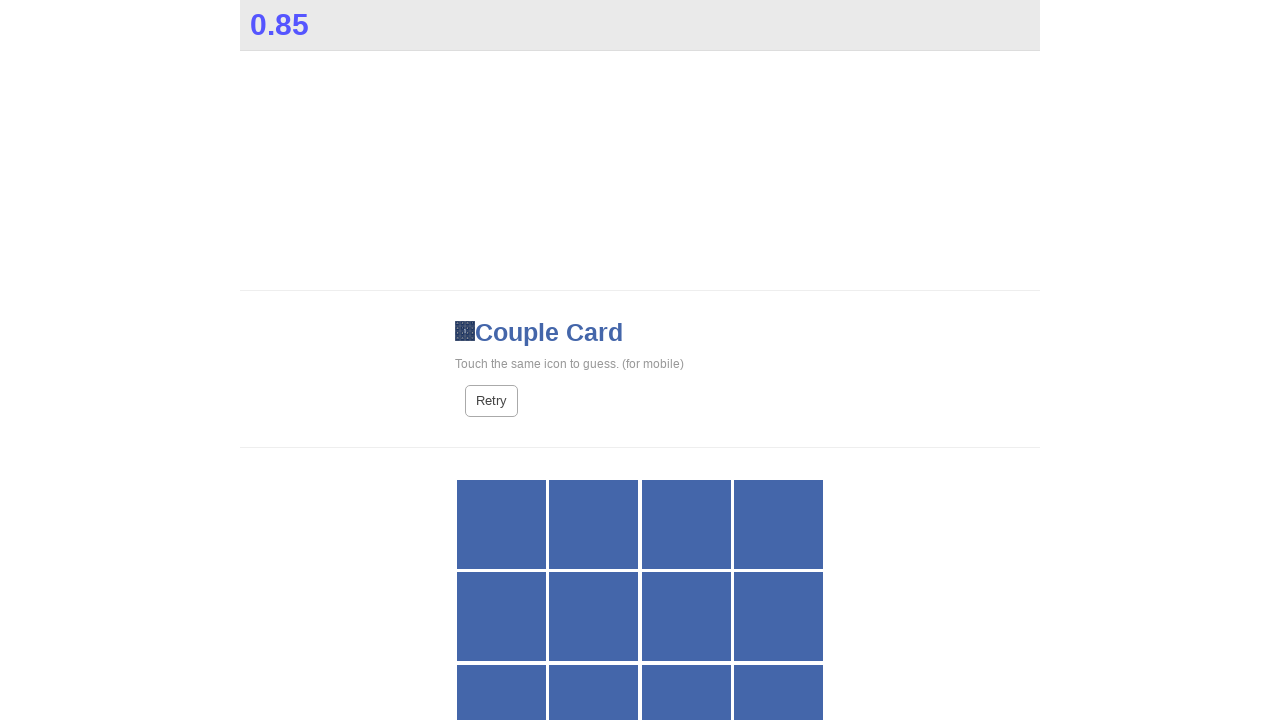

Retrieved all card elements from grid
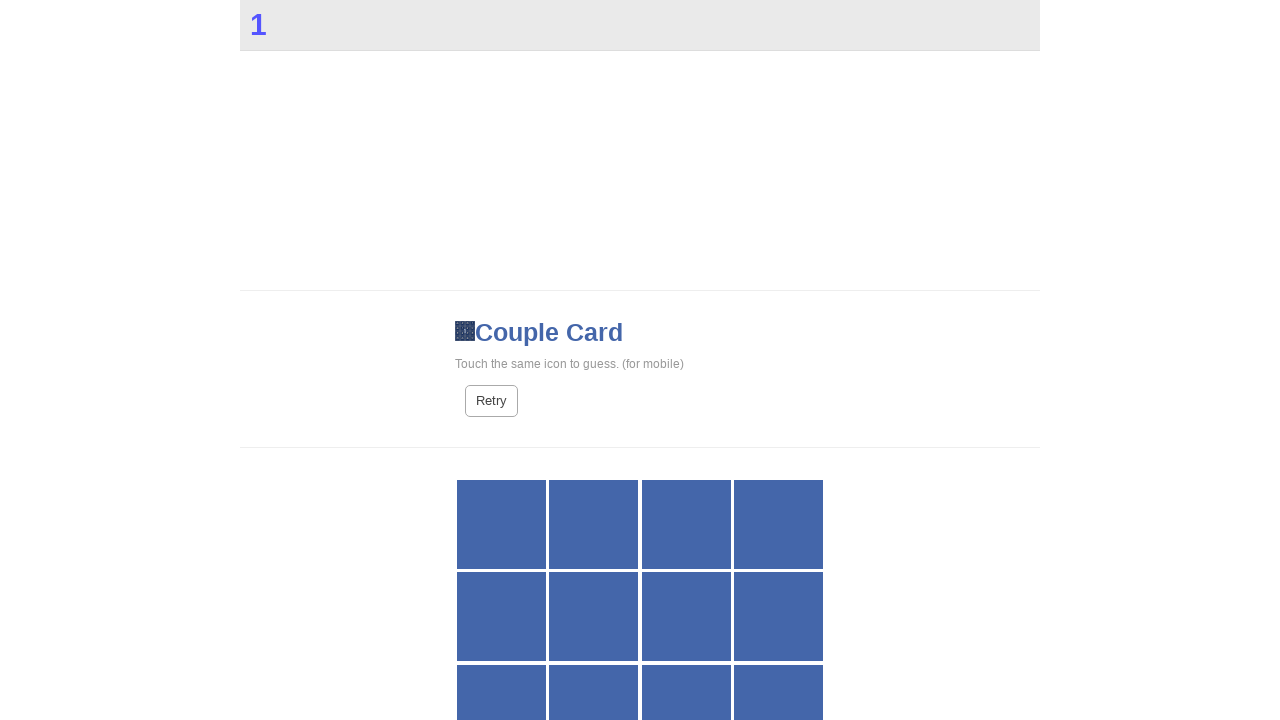

Identified 8 unique card types
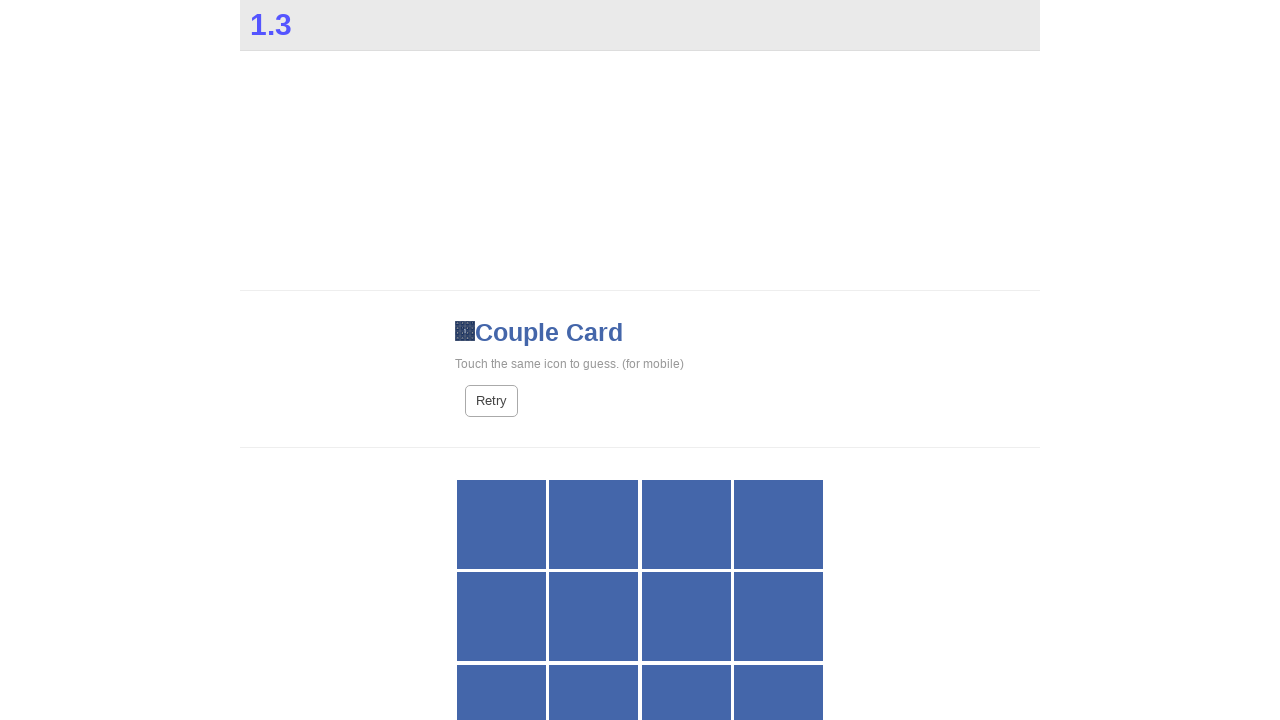

Clicked card of type 'fa fa-coffee' to match pairs
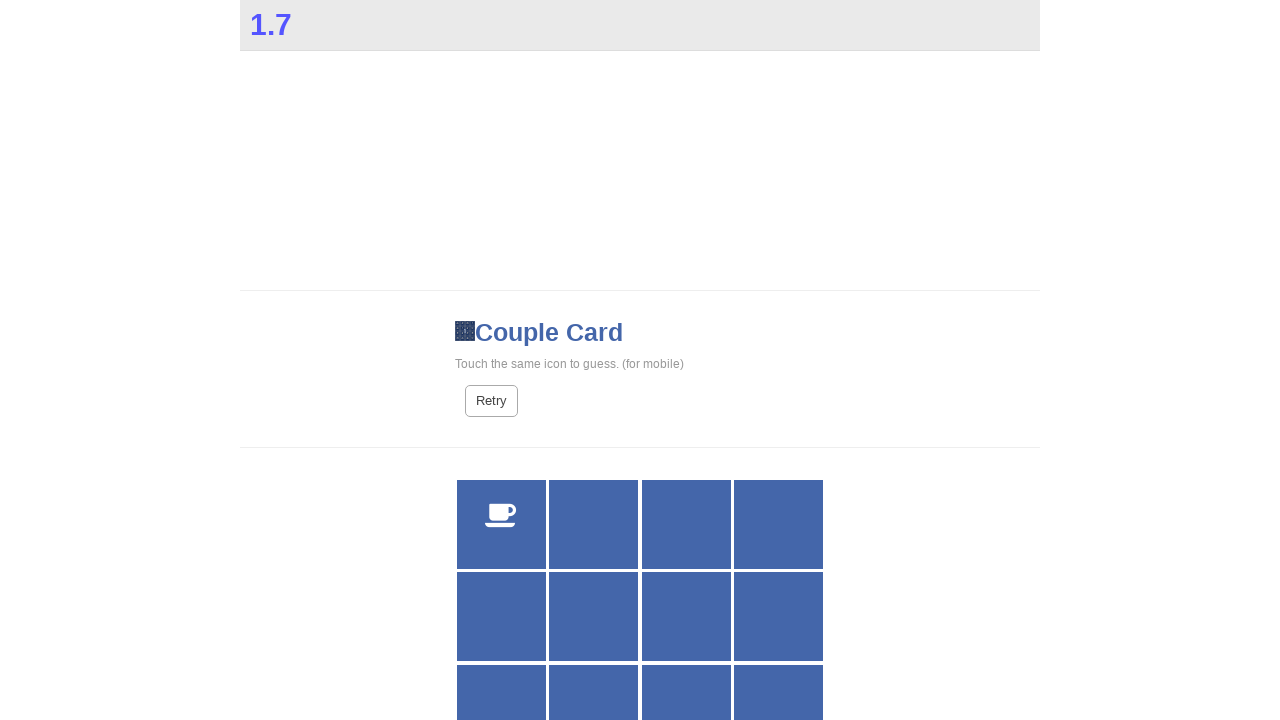

Clicked card of type 'fa fa-coffee' to match pairs
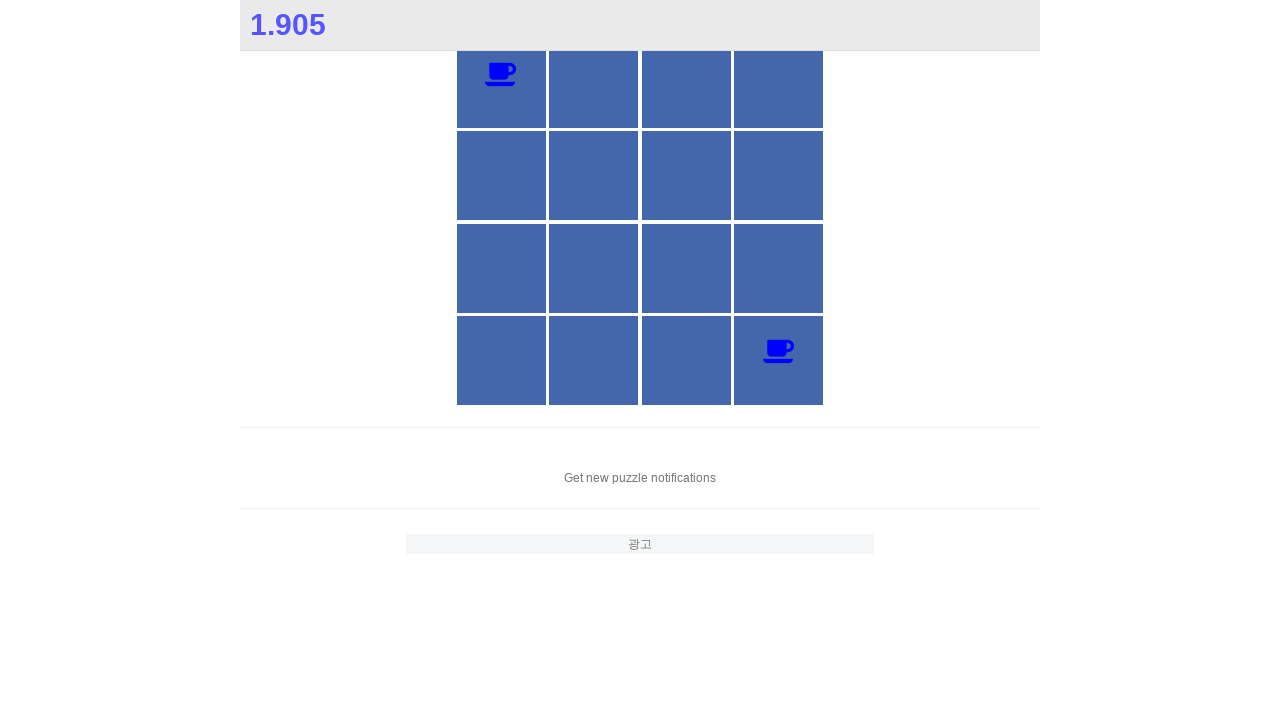

Clicked card of type 'fa fa-cubes' to match pairs
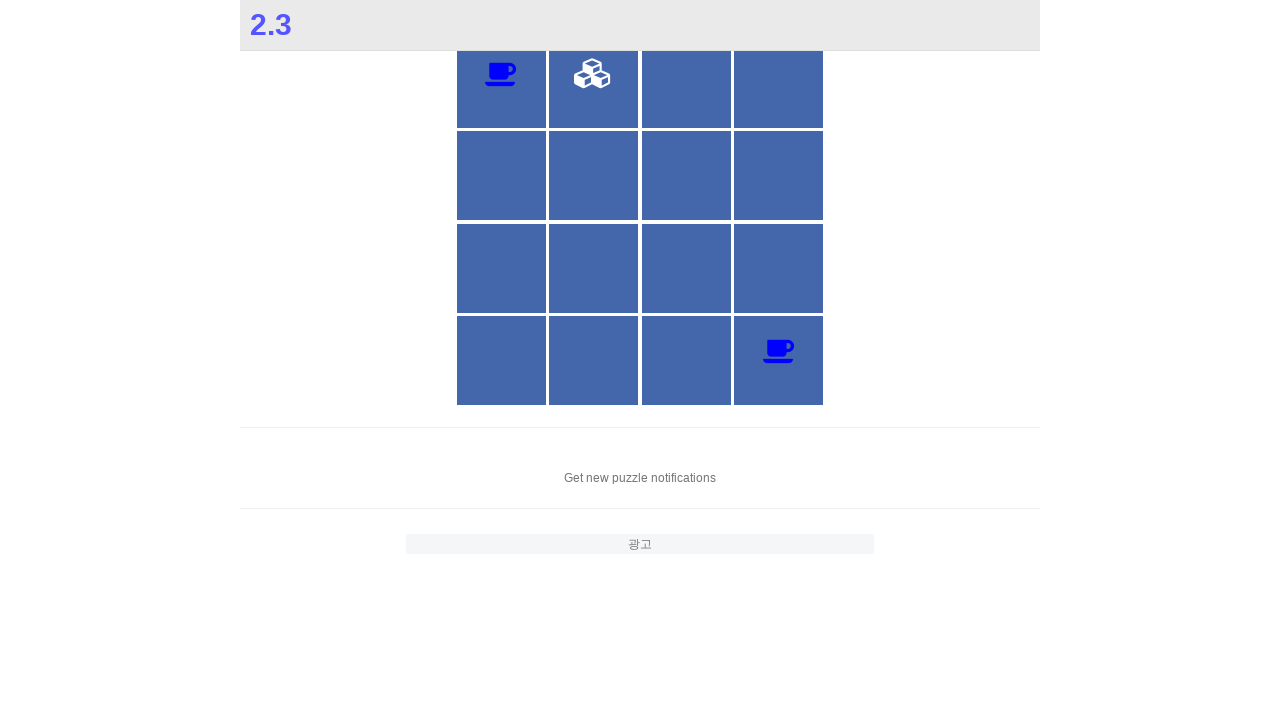

Clicked card of type 'fa fa-cubes' to match pairs
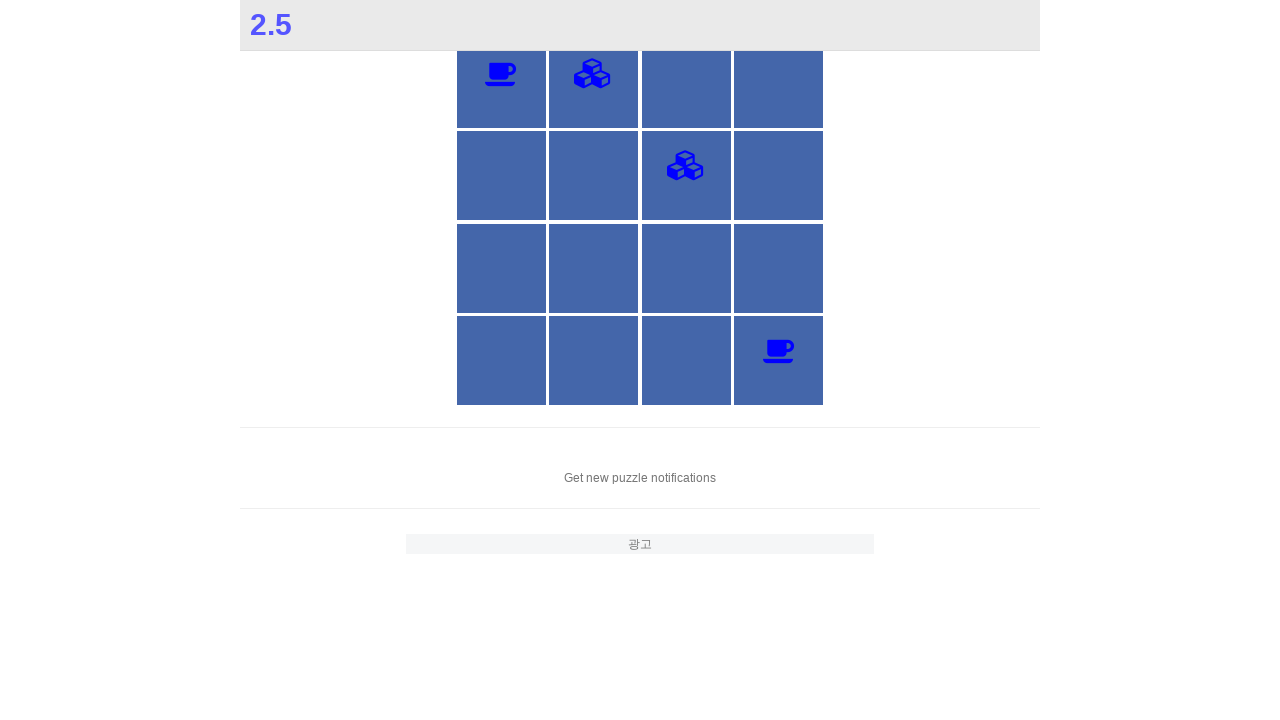

Clicked card of type 'fa fa-birthday-cake' to match pairs
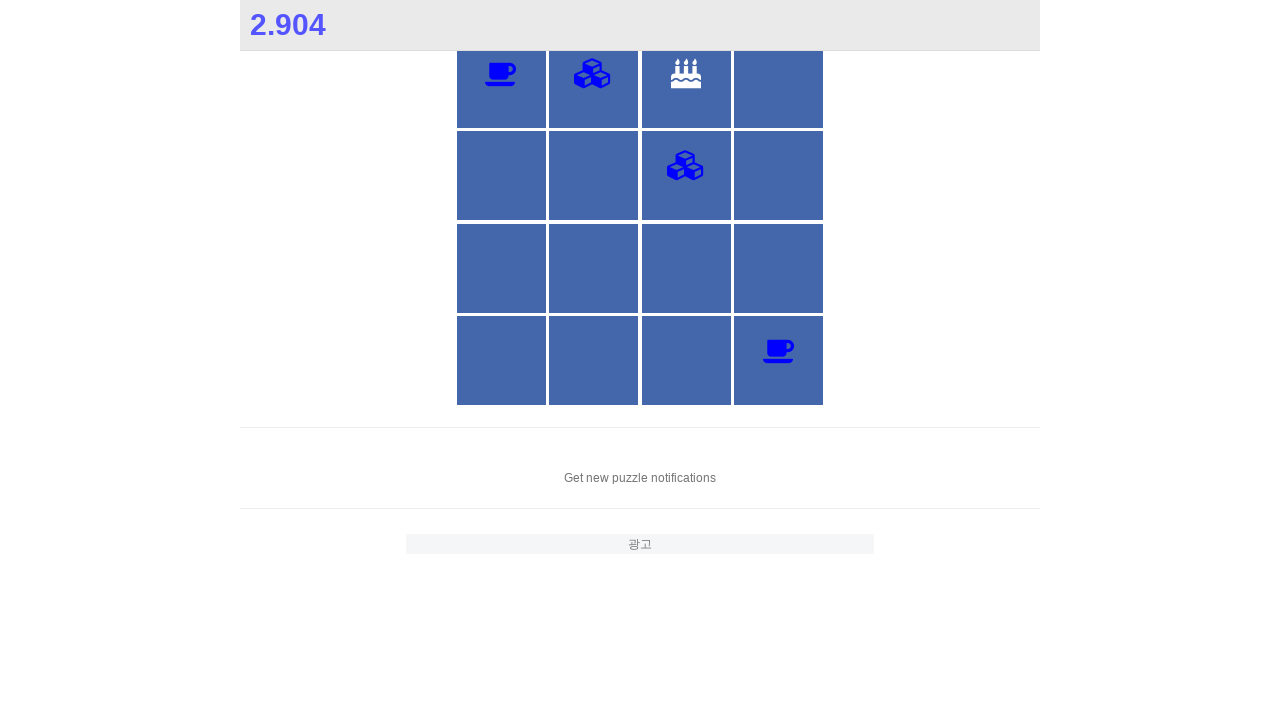

Clicked card of type 'fa fa-birthday-cake' to match pairs
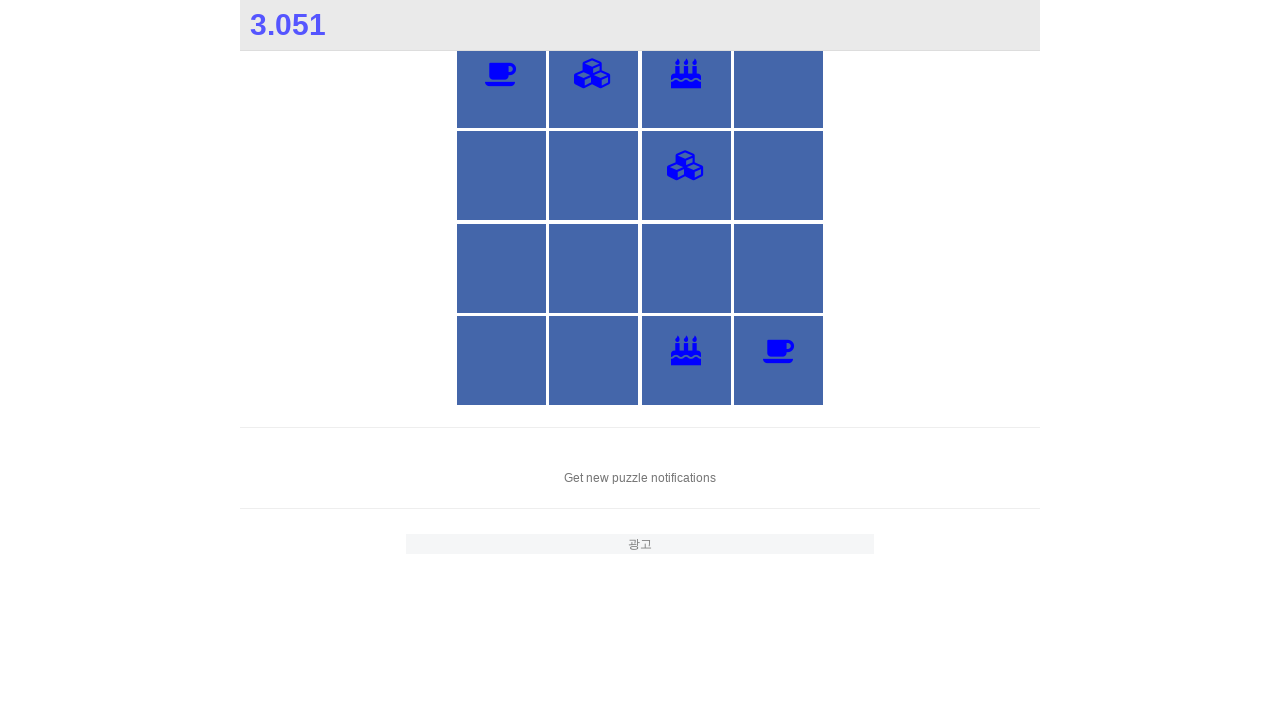

Clicked card of type 'fa fa-bomb' to match pairs
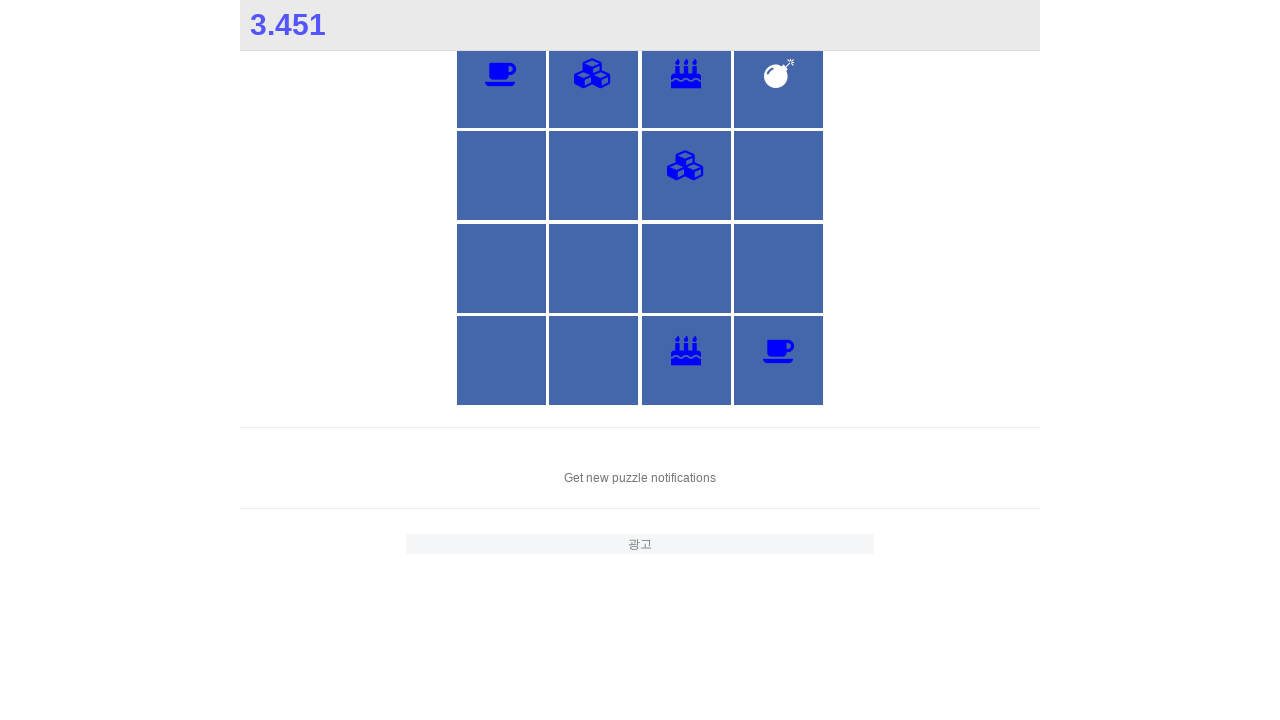

Clicked card of type 'fa fa-bomb' to match pairs
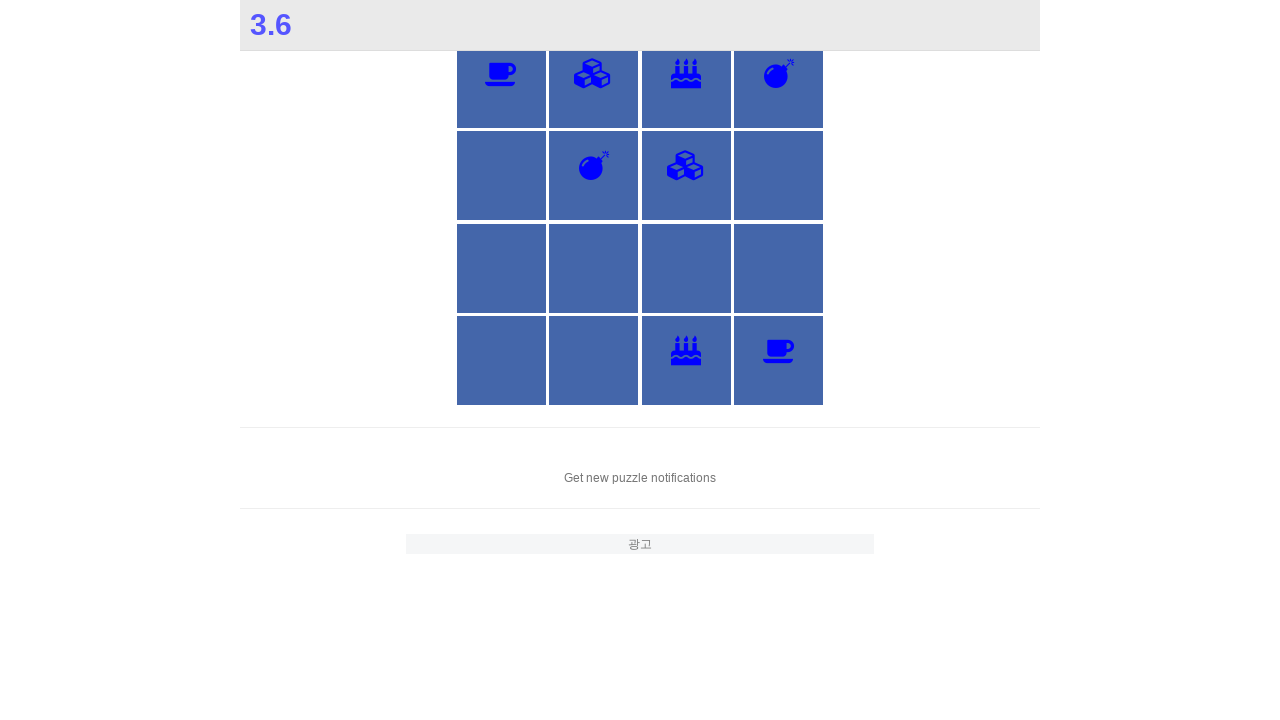

Clicked card of type 'fa fa-cube' to match pairs
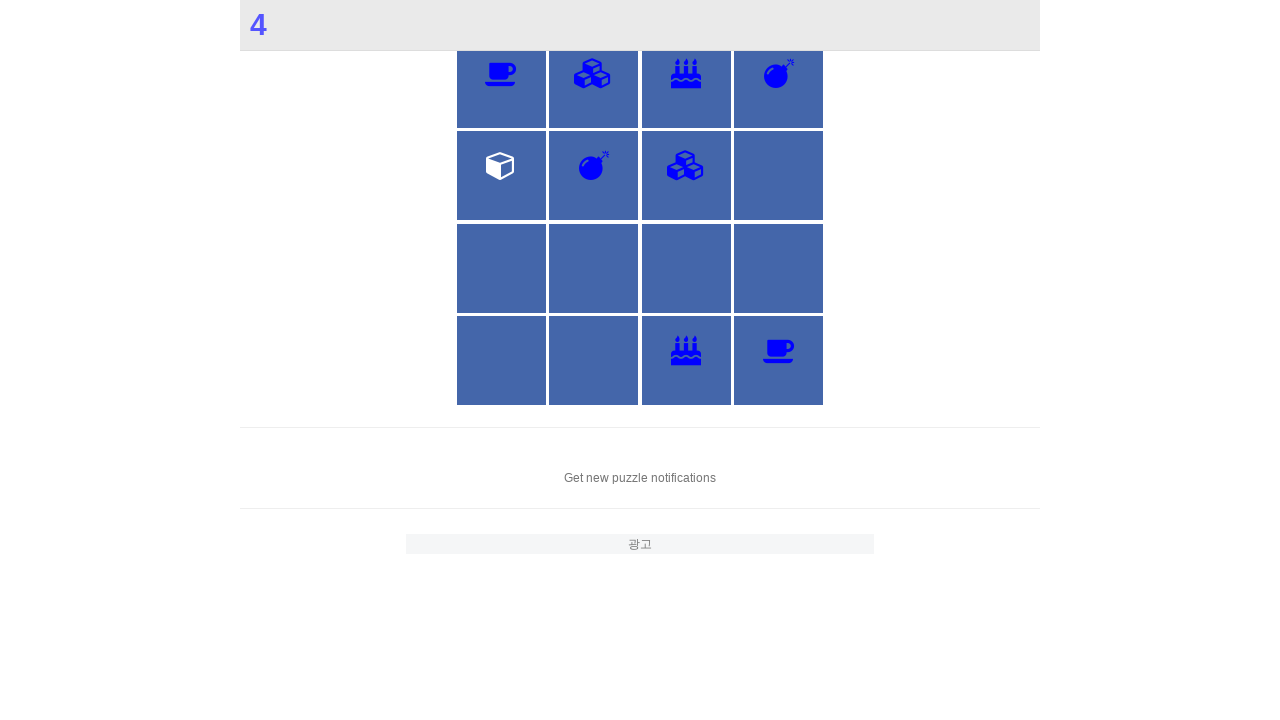

Clicked card of type 'fa fa-cube' to match pairs
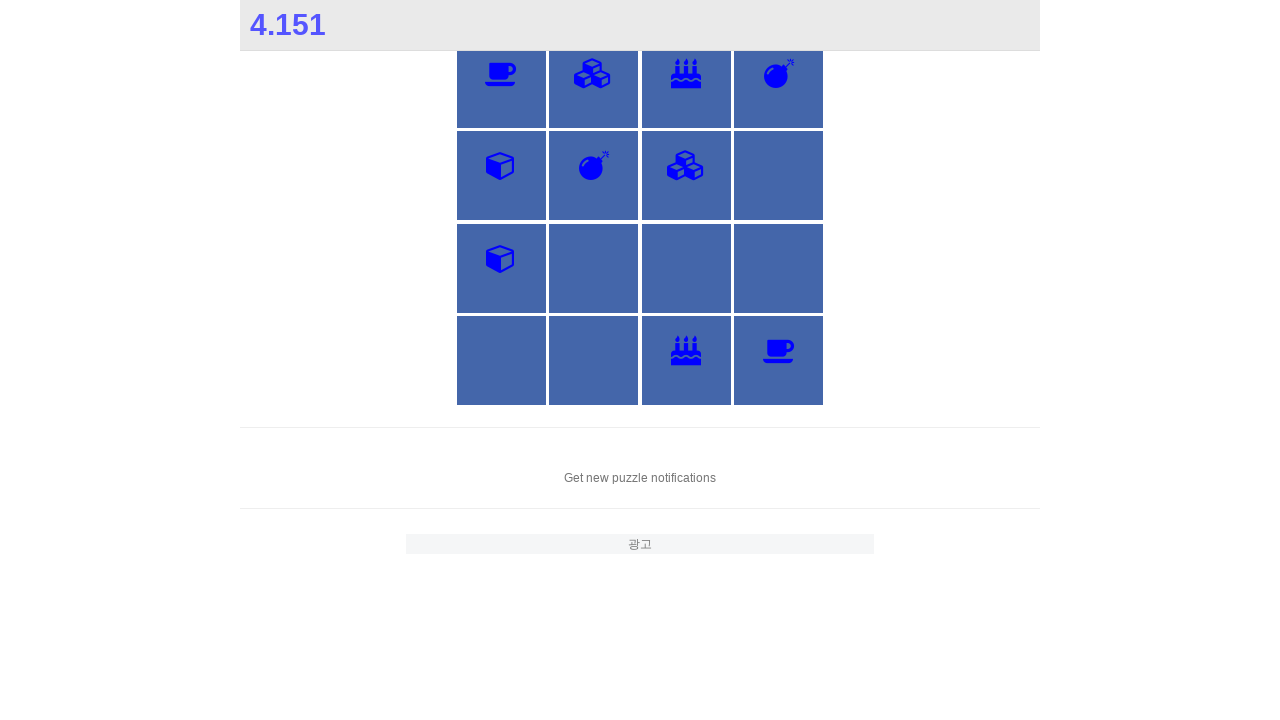

Clicked card of type 'fa fa-book' to match pairs
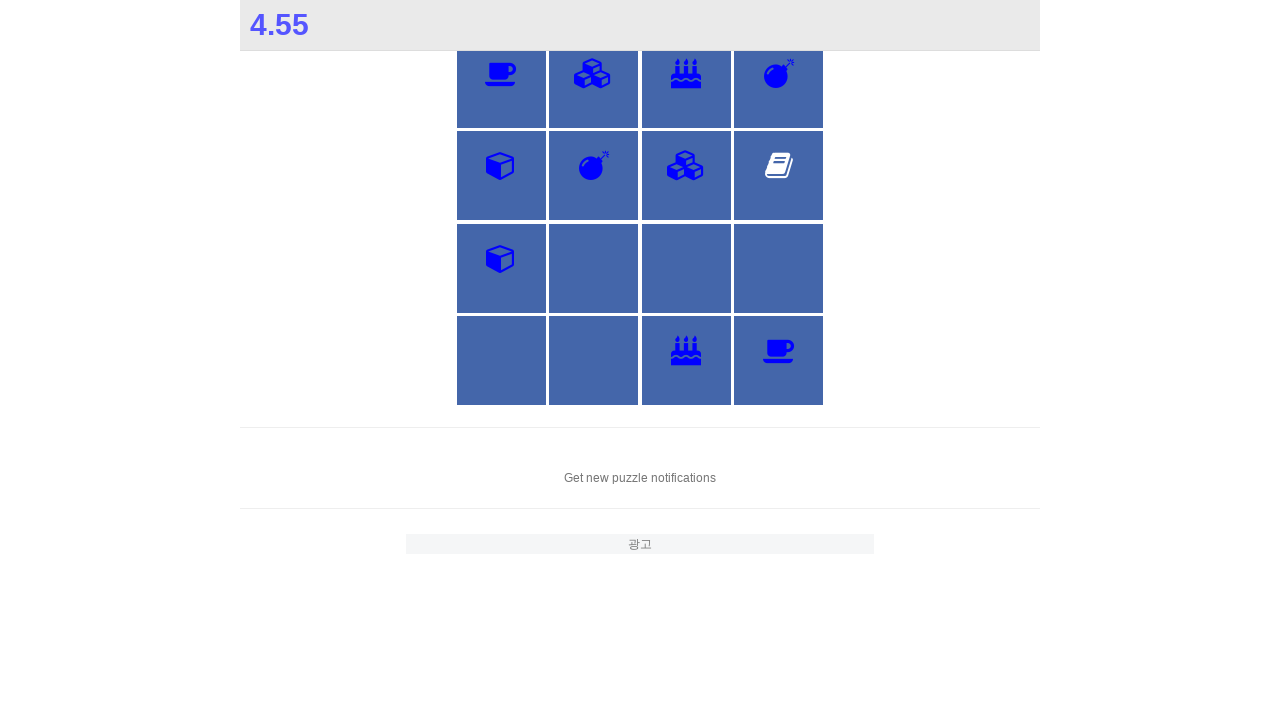

Clicked card of type 'fa fa-book' to match pairs
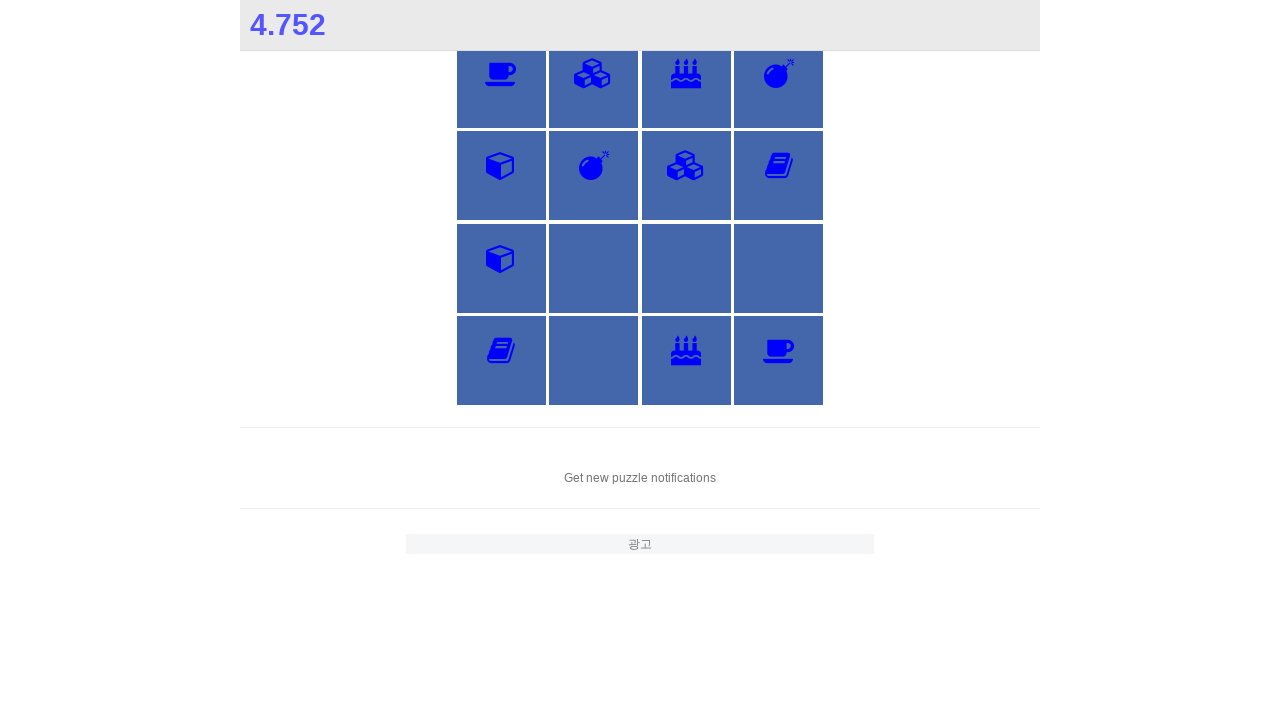

Clicked card of type 'fa fa-bolt' to match pairs
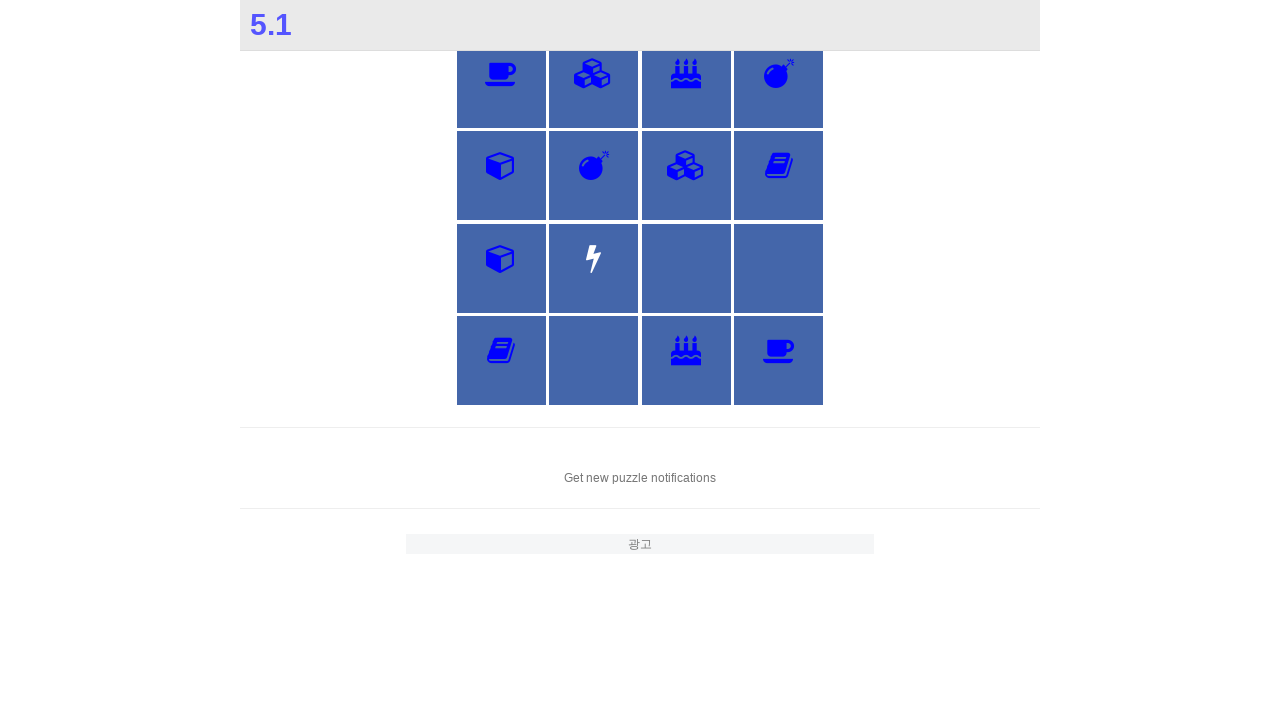

Clicked card of type 'fa fa-bolt' to match pairs
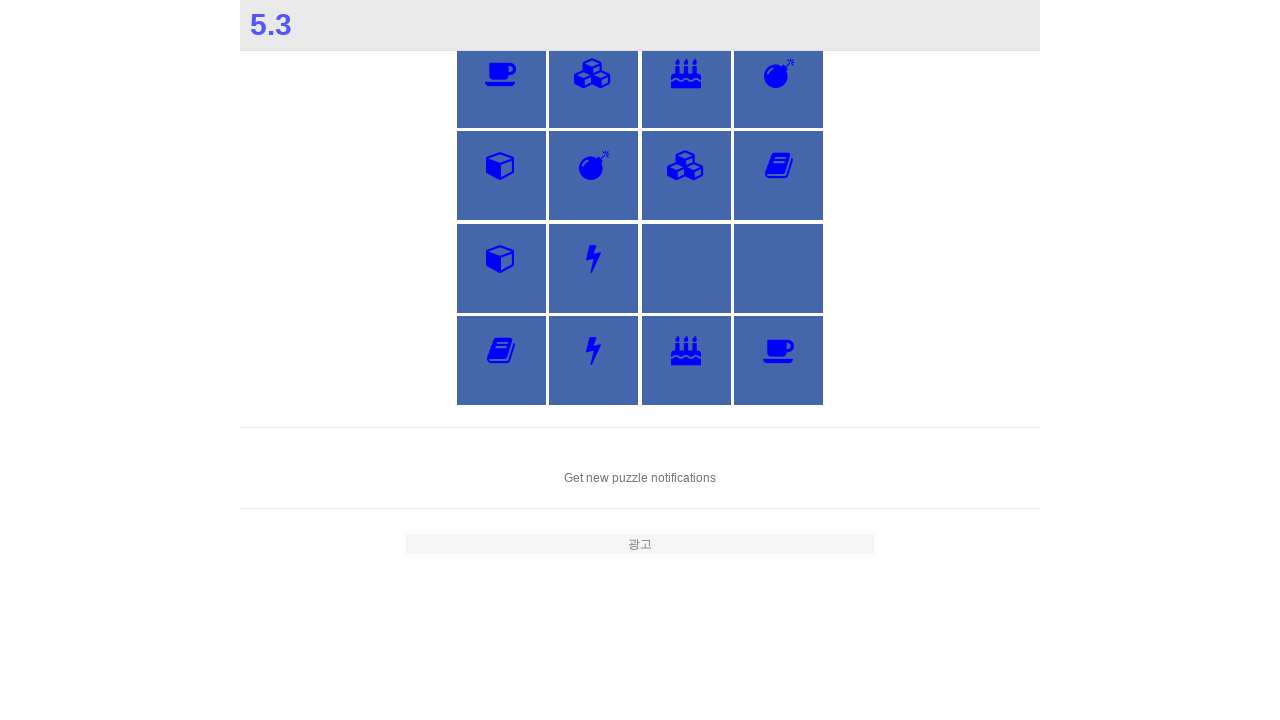

Clicked card of type 'fa fa-car' to match pairs
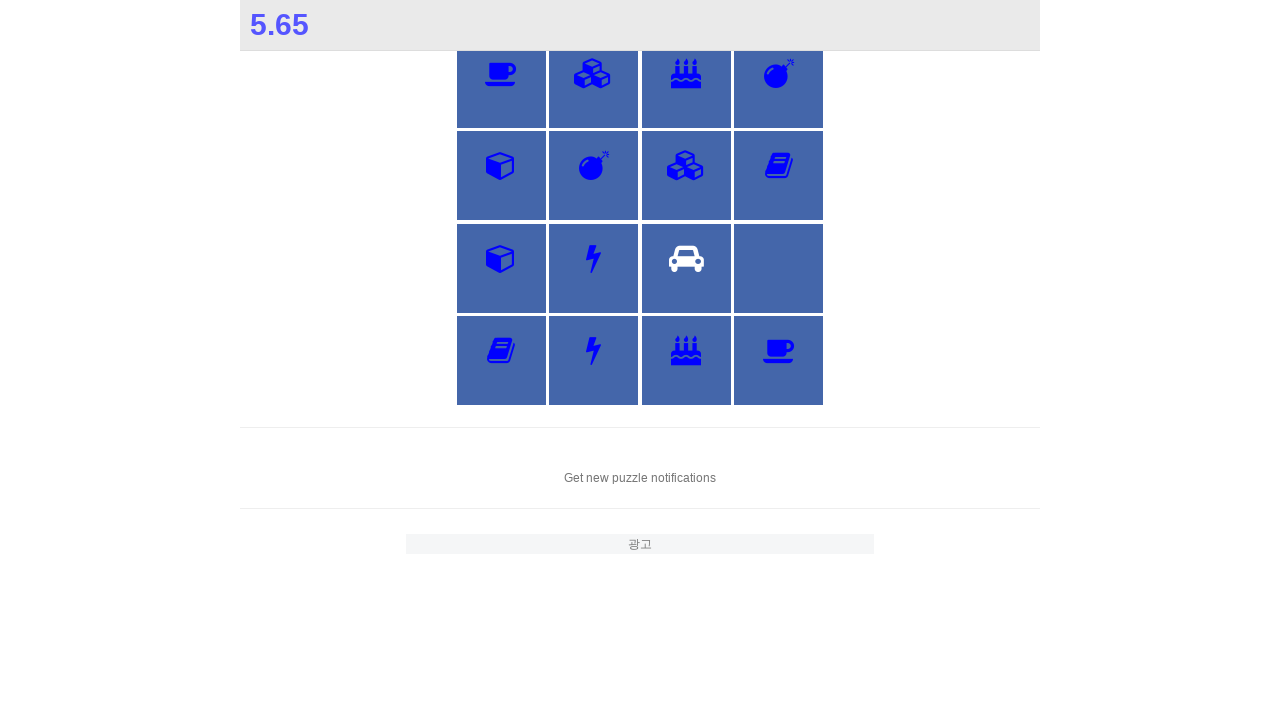

Clicked card of type 'fa fa-car' to match pairs
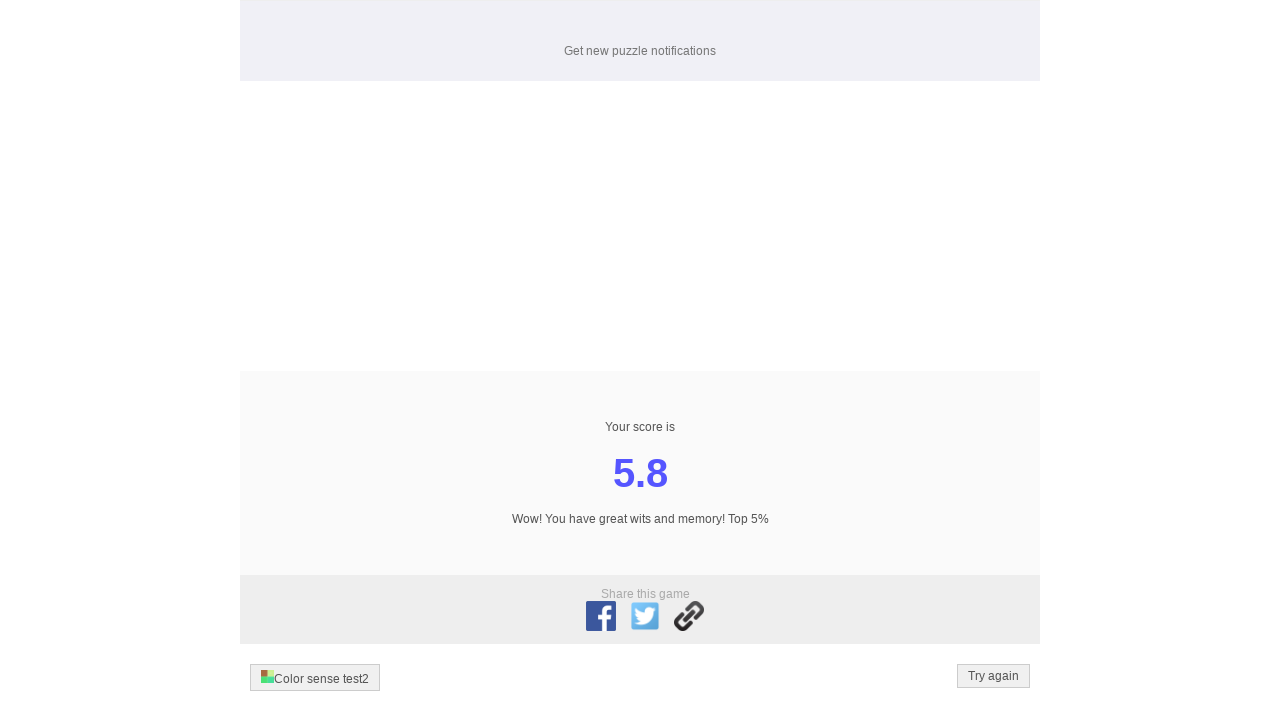

Game completed - results displayed
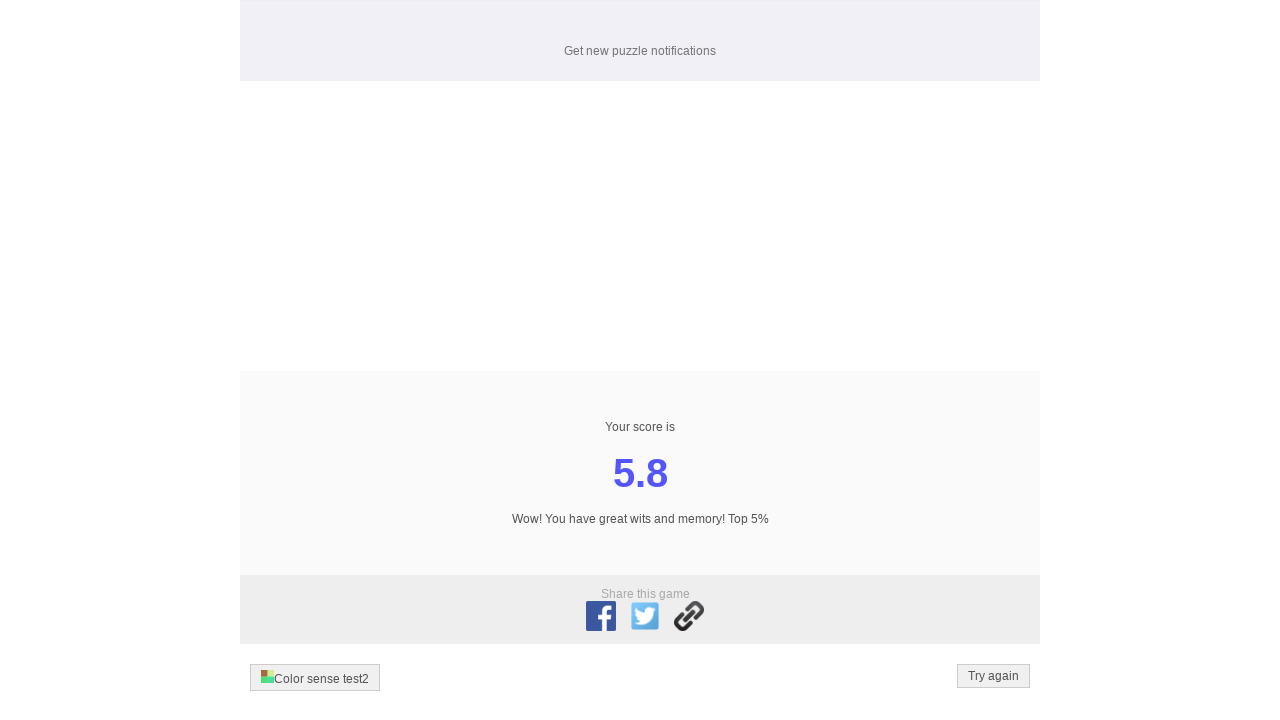

Final Score: 5.8
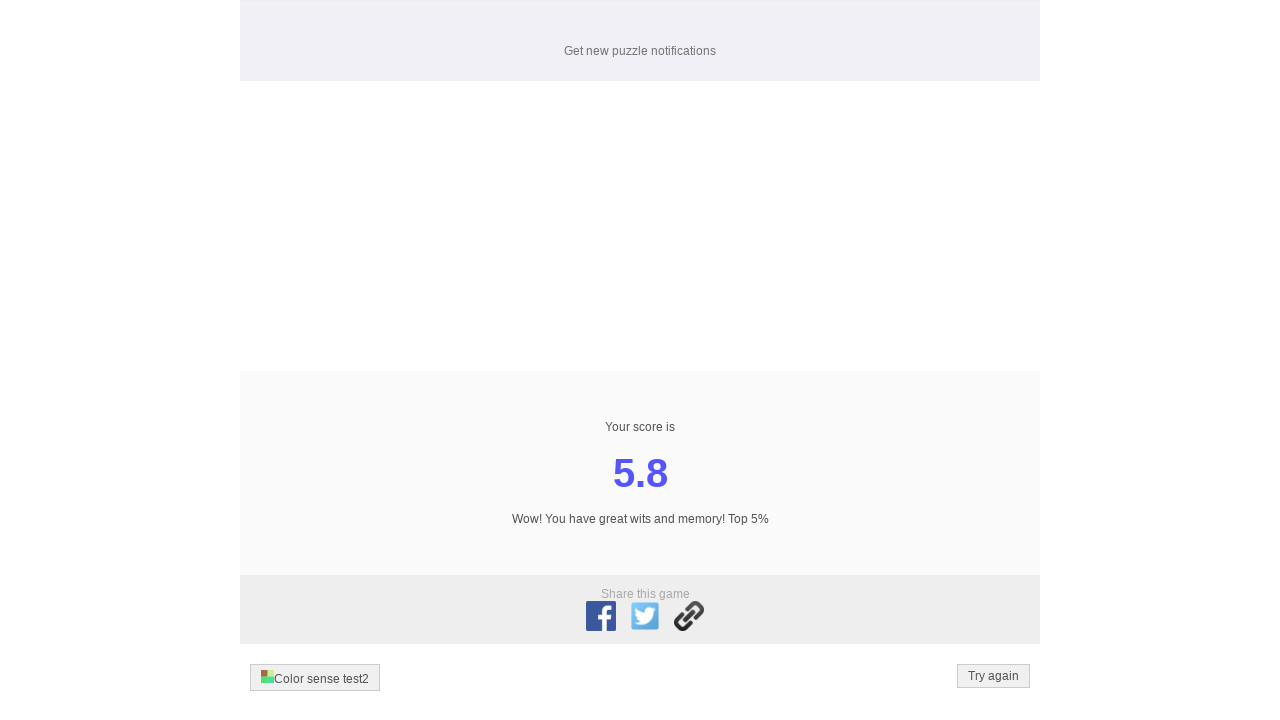

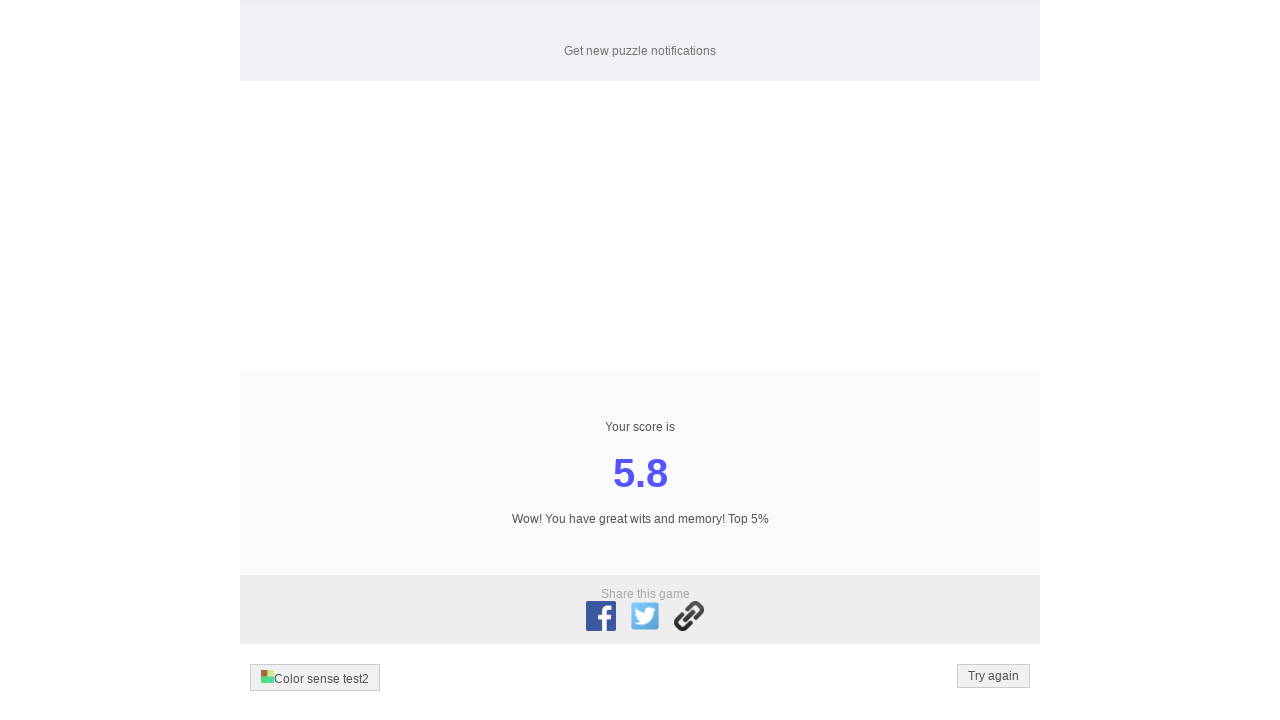